Tests an explicit wait scenario where the user waits for a price to change to $100, then clicks a book button, calculates a value based on displayed input, fills in an answer field, and submits the solution.

Starting URL: http://suninjuly.github.io/explicit_wait2.html

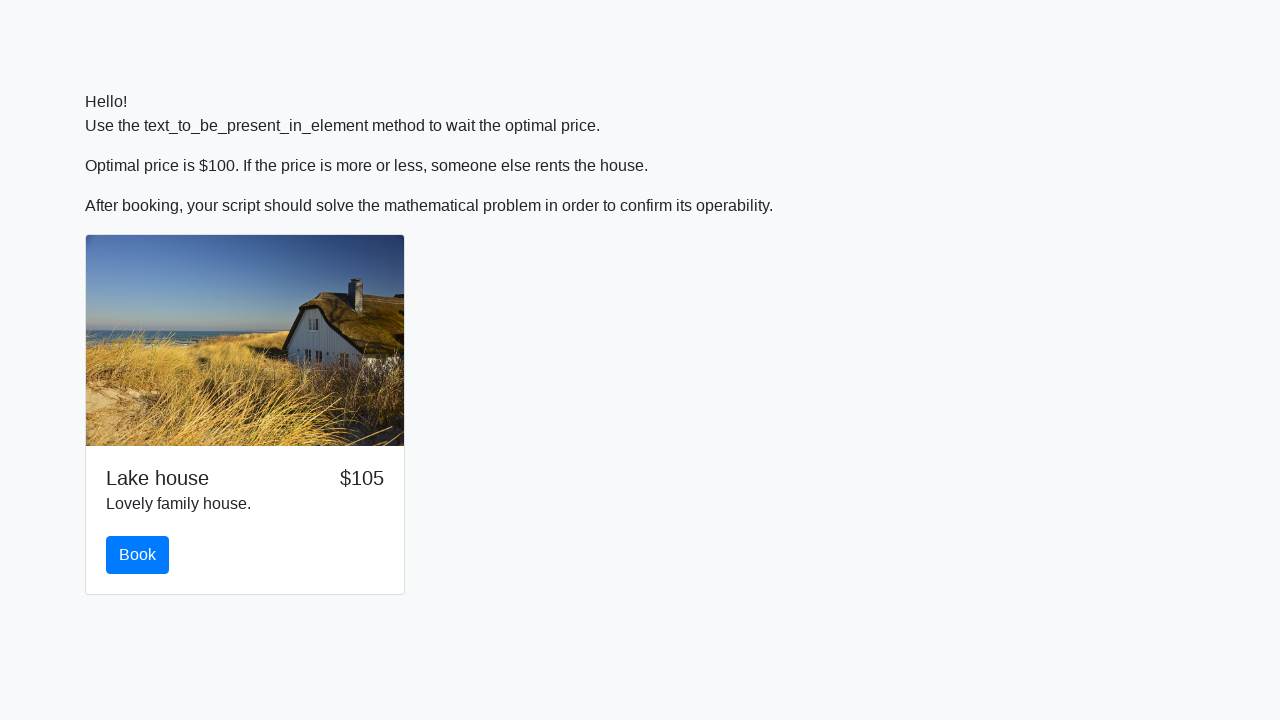

Waited for price to change to $100
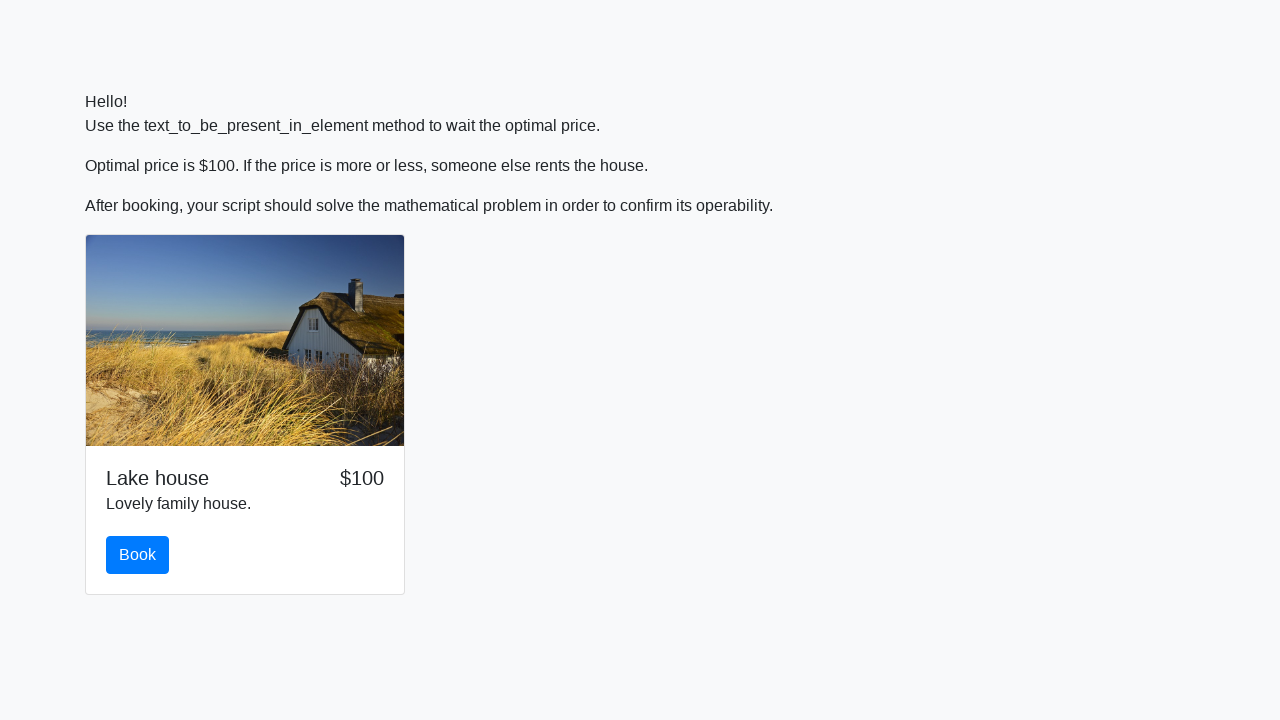

Clicked the book button at (138, 555) on #book
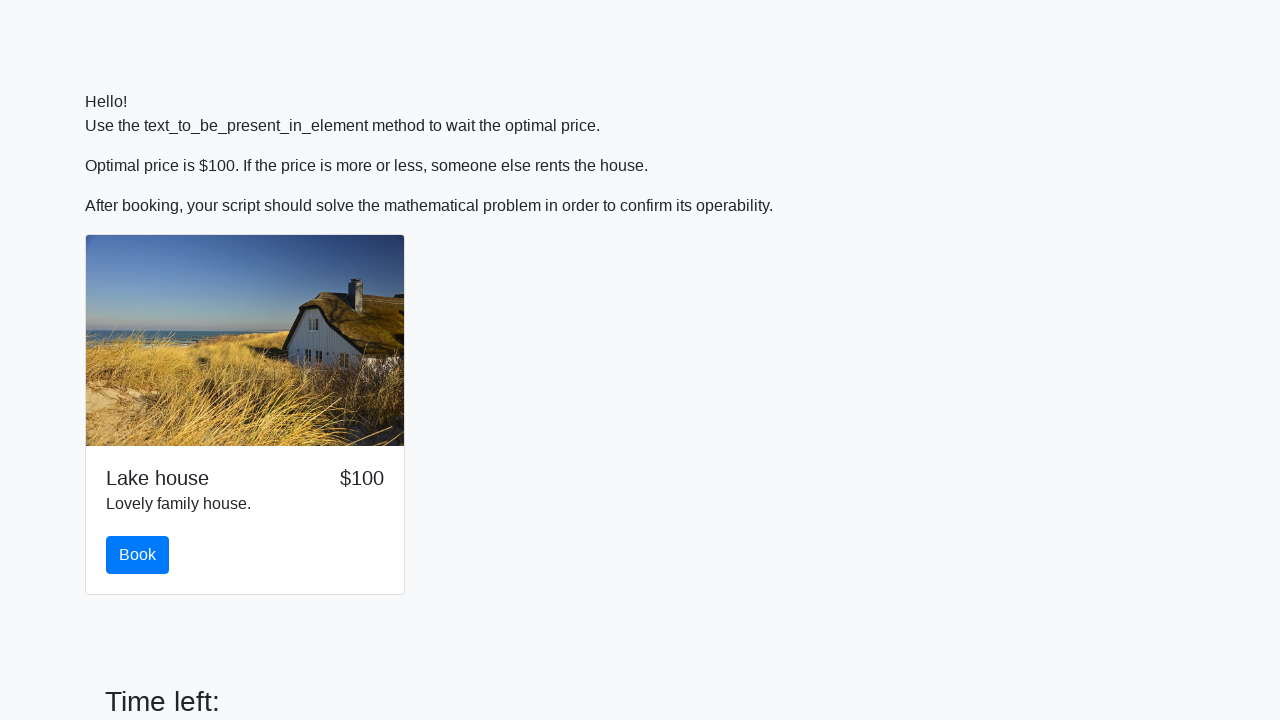

Retrieved input value: 153
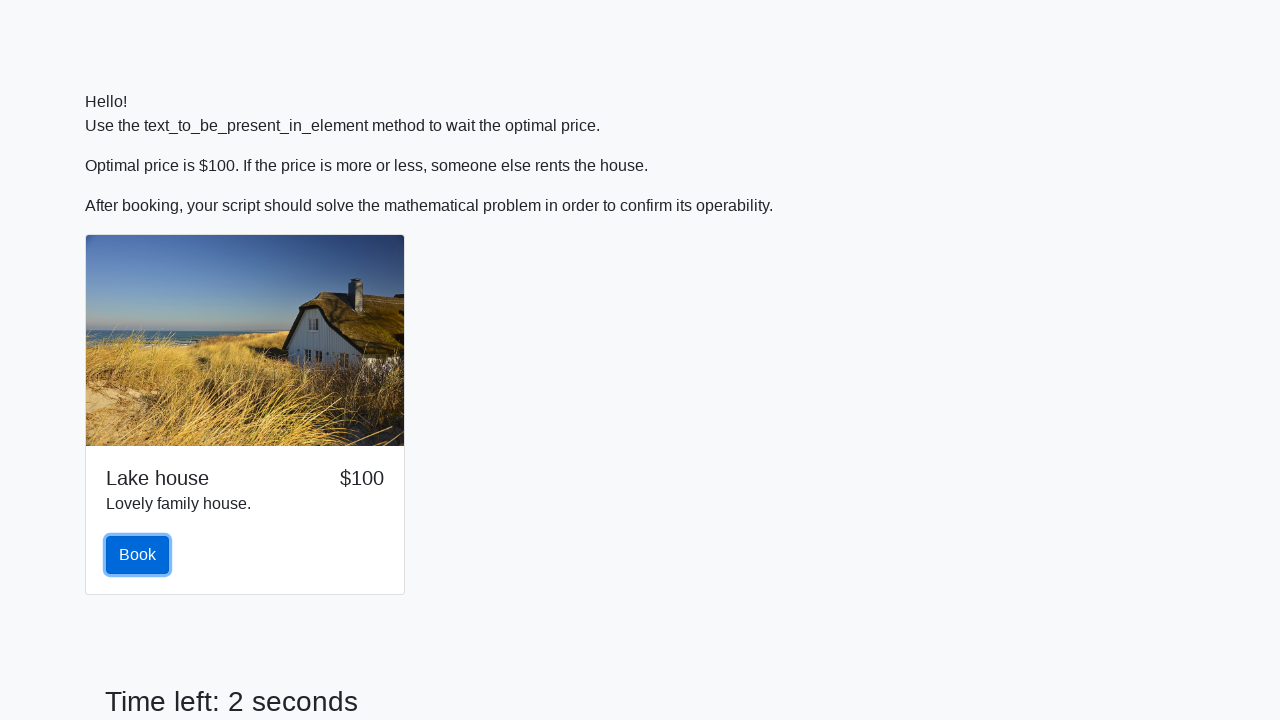

Calculated answer value: 2.2697319883304043
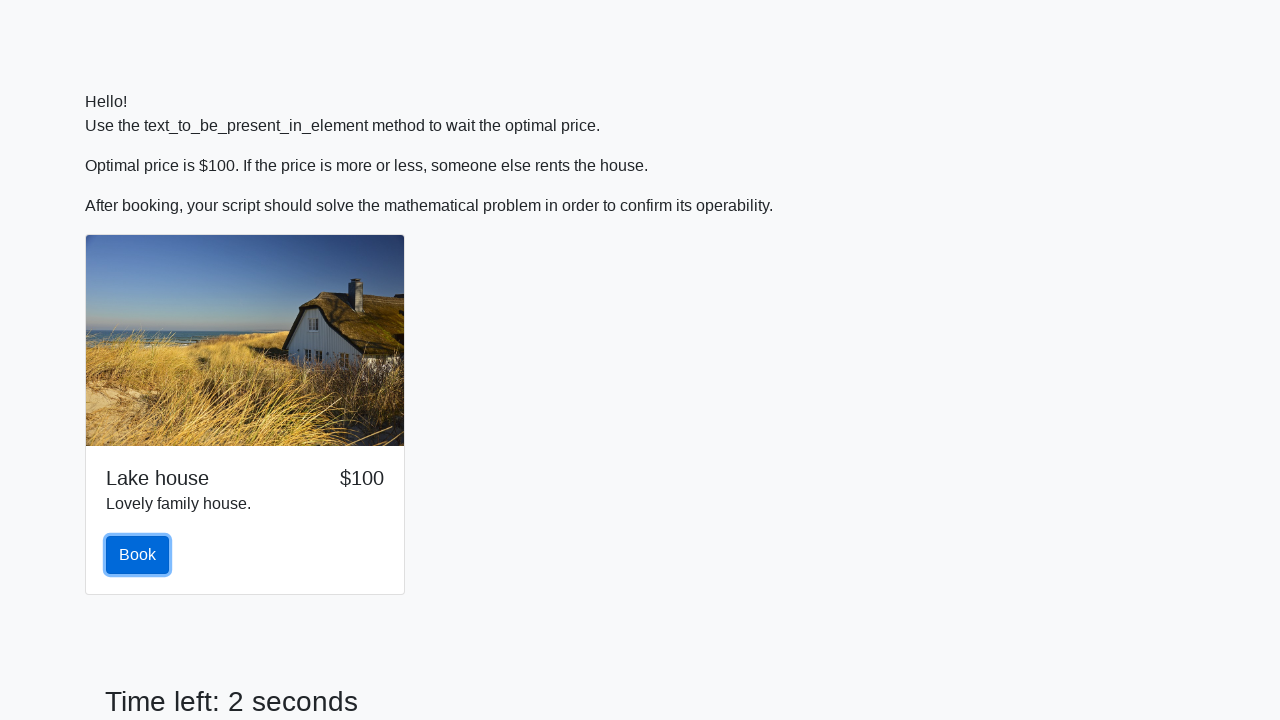

Filled answer field with calculated value on #answer
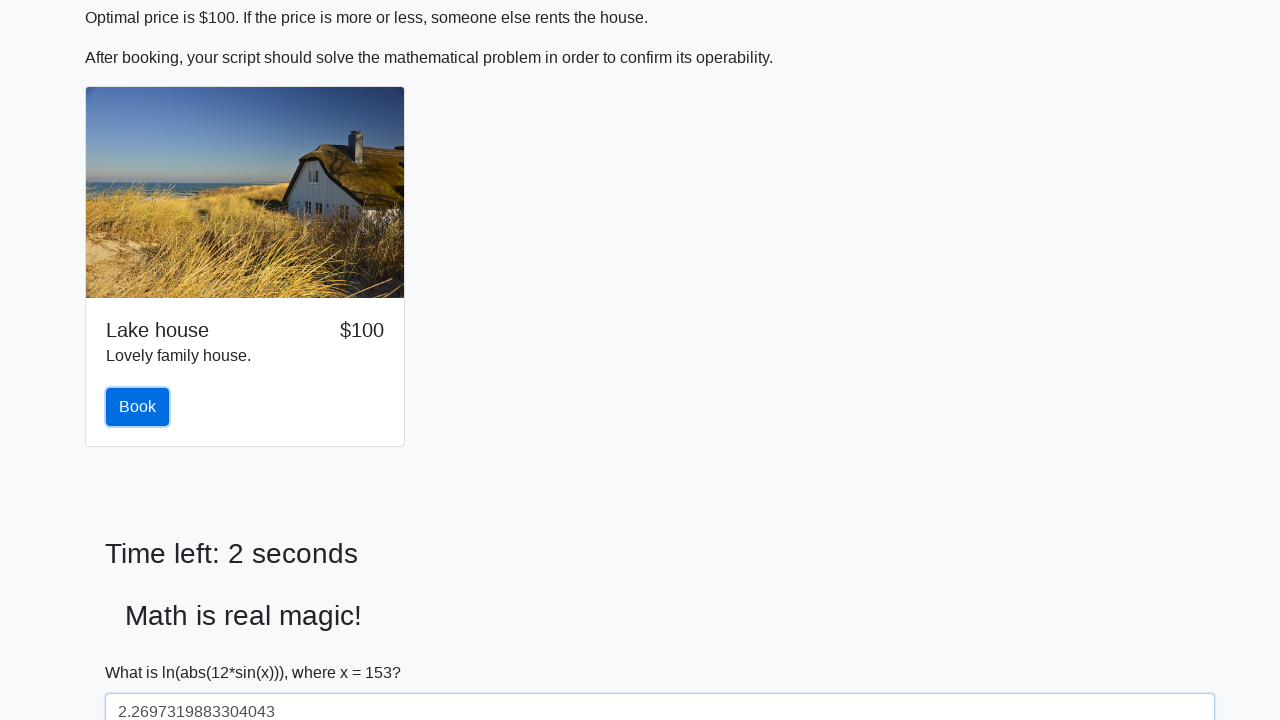

Clicked solve button to submit solution at (143, 651) on #solve
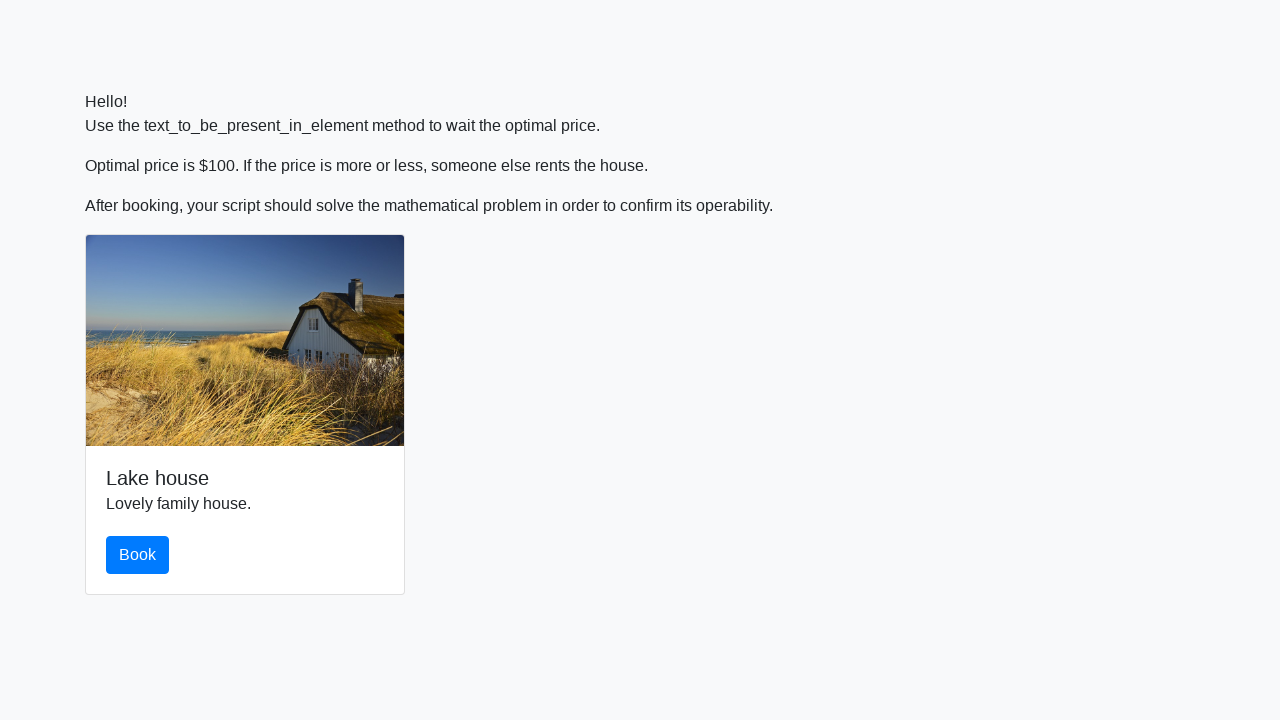

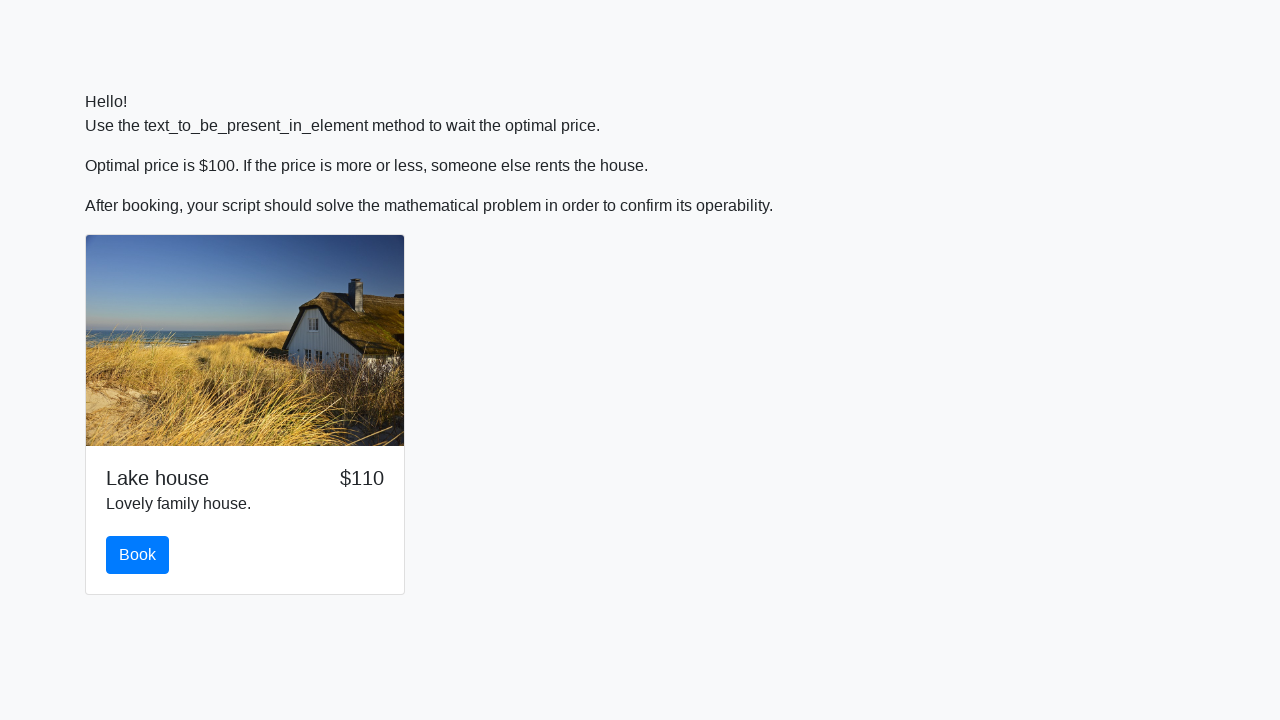